Tests the Zappos homepage search functionality by entering a search term for "Green Shoes" and submitting the search form

Starting URL: https://www.zappos.com

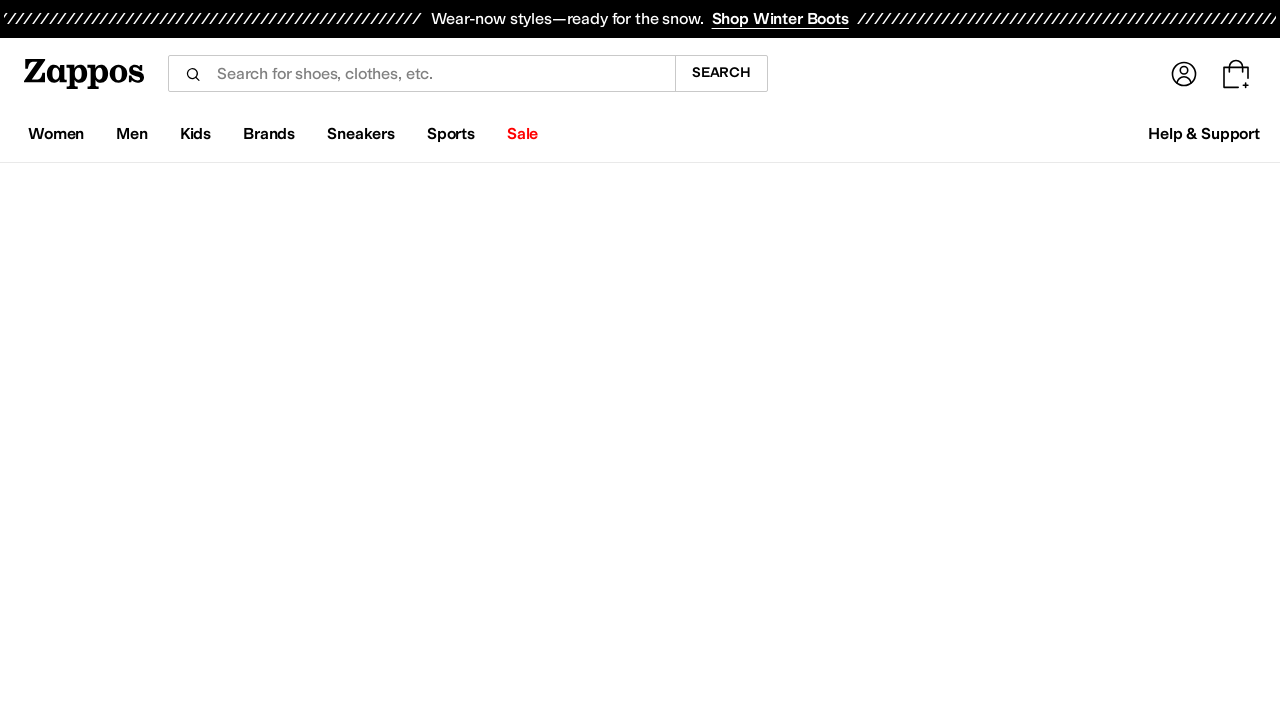

Filled search box with 'Green Shoes' on input[name='term']
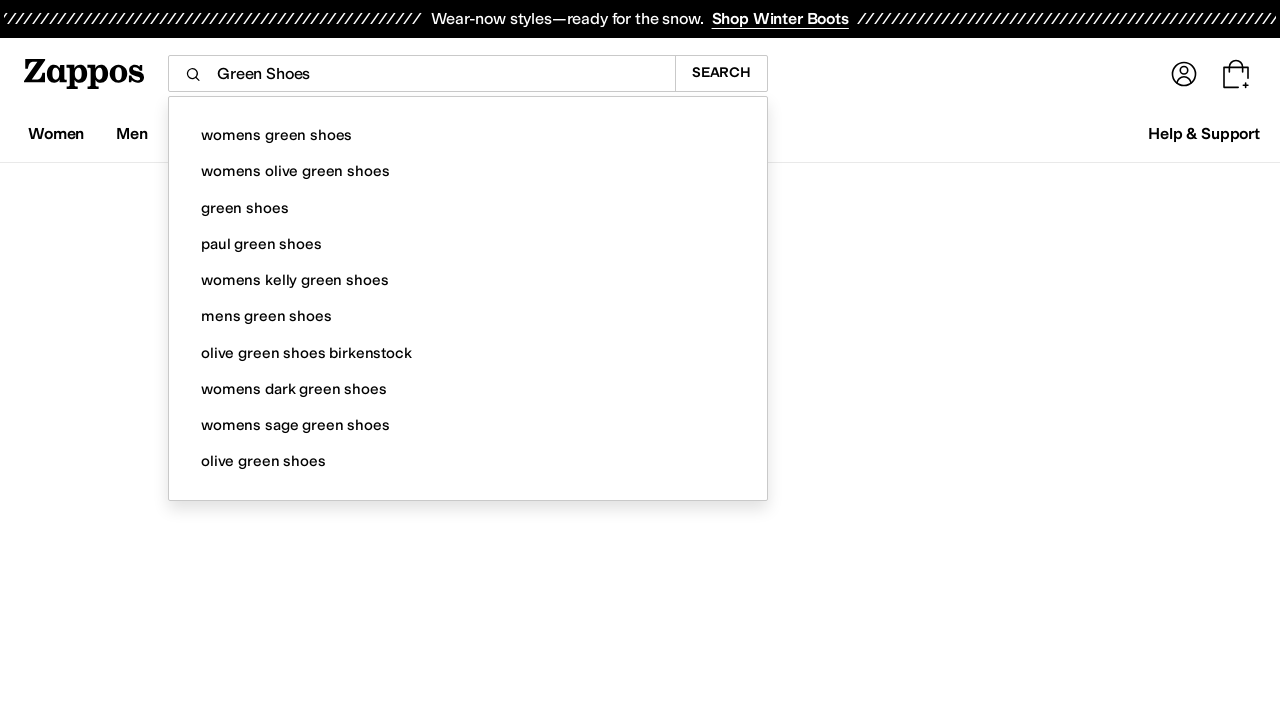

Submitted search form by pressing Enter on input[name='term']
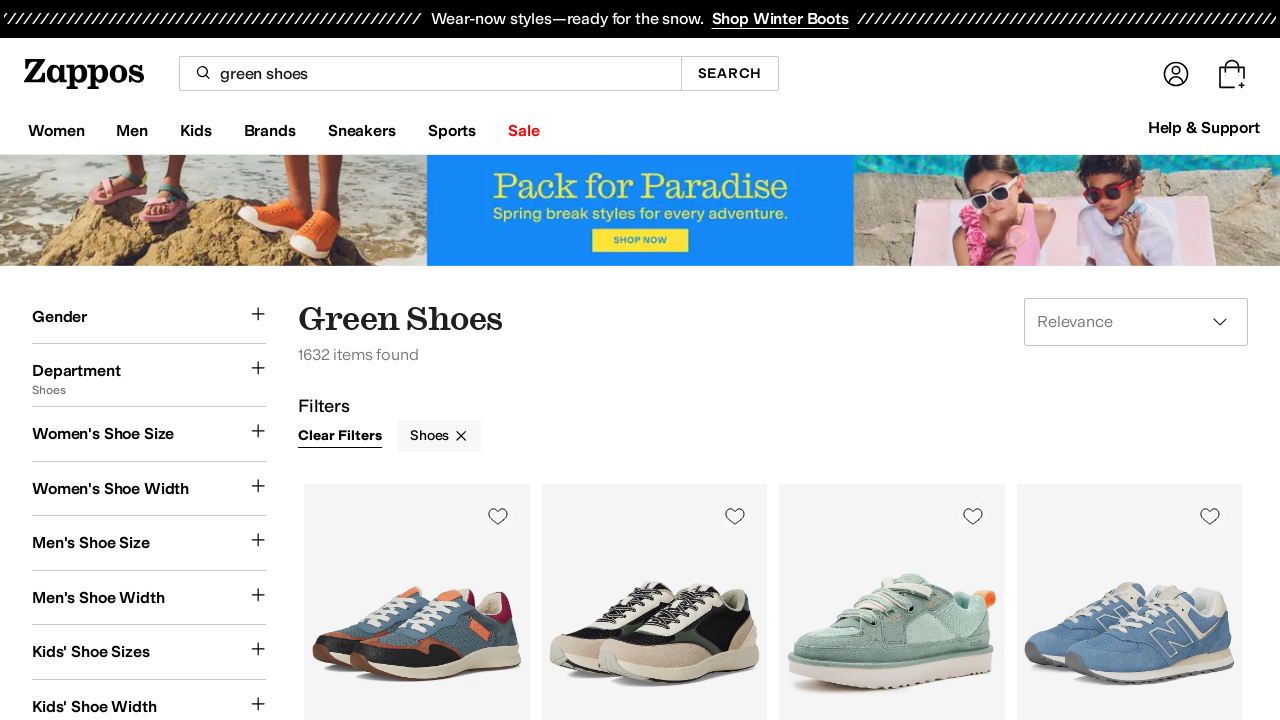

Search results page loaded and network became idle
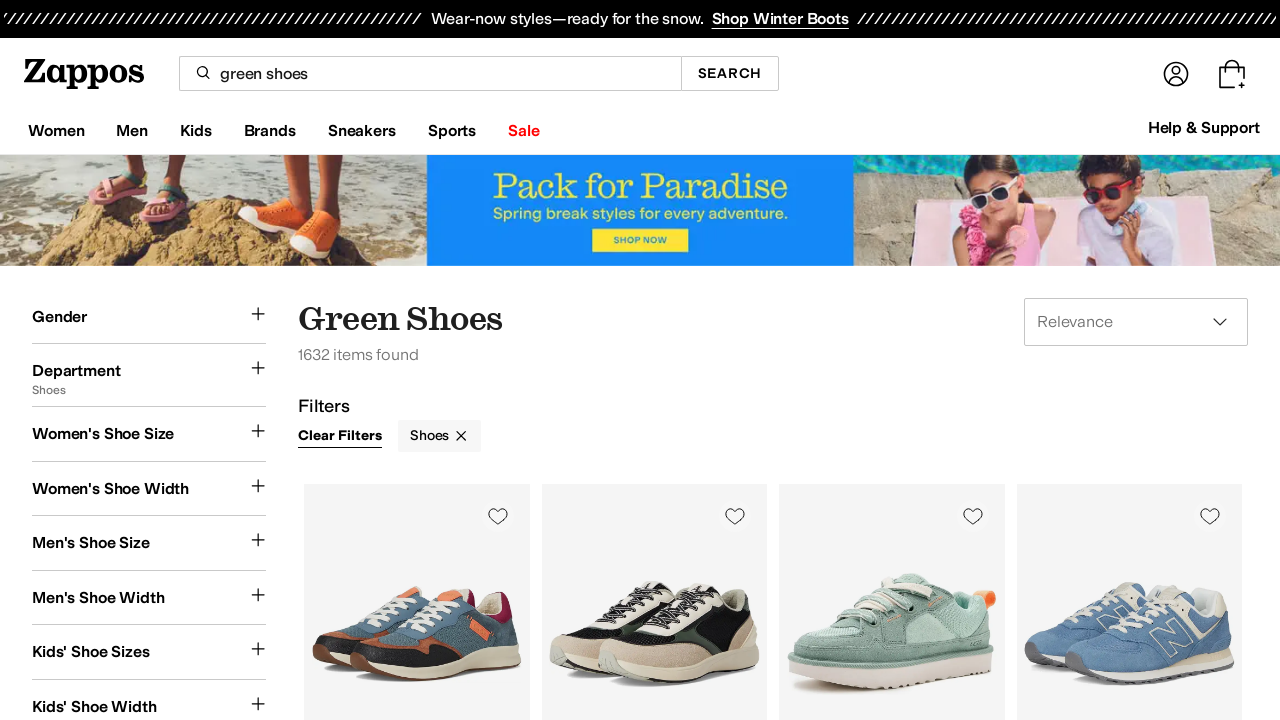

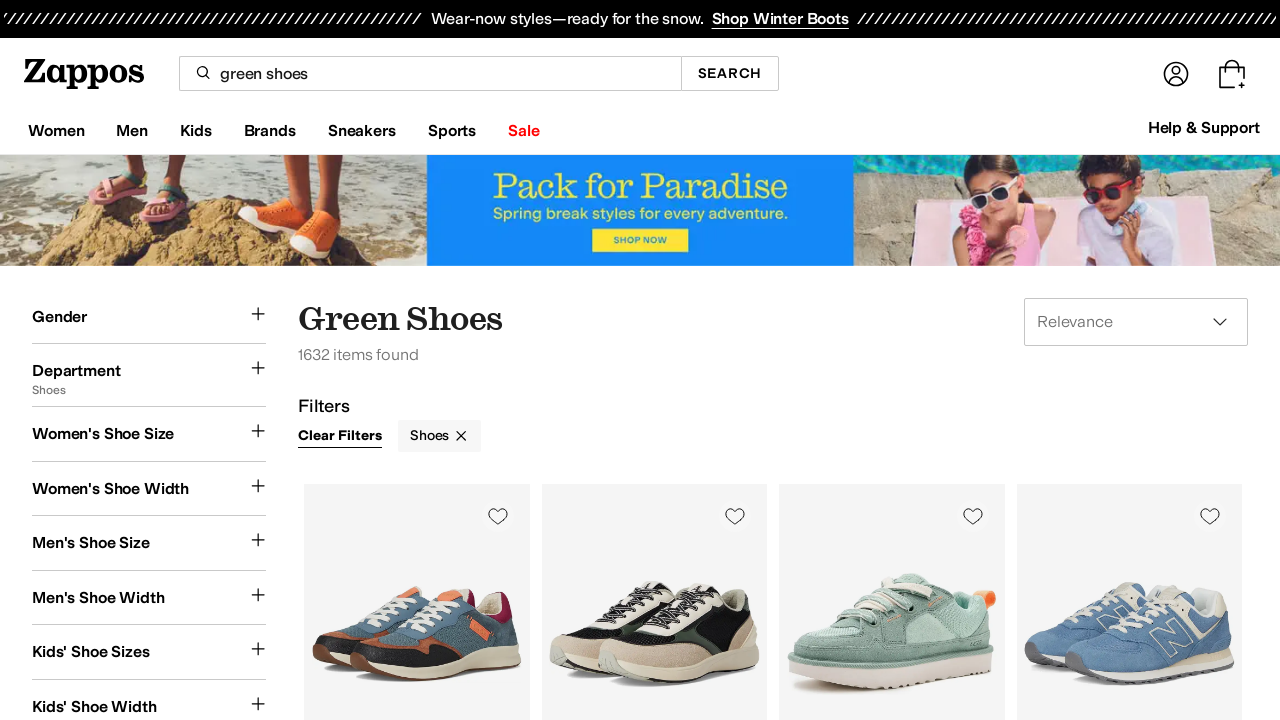